Verifies that all 8 checkboxes in the web table can be checked by iterating through each checkbox, verifying it starts unchecked, checking it, and verifying it becomes checked.

Starting URL: https://practice.cydeo.com/web-tables

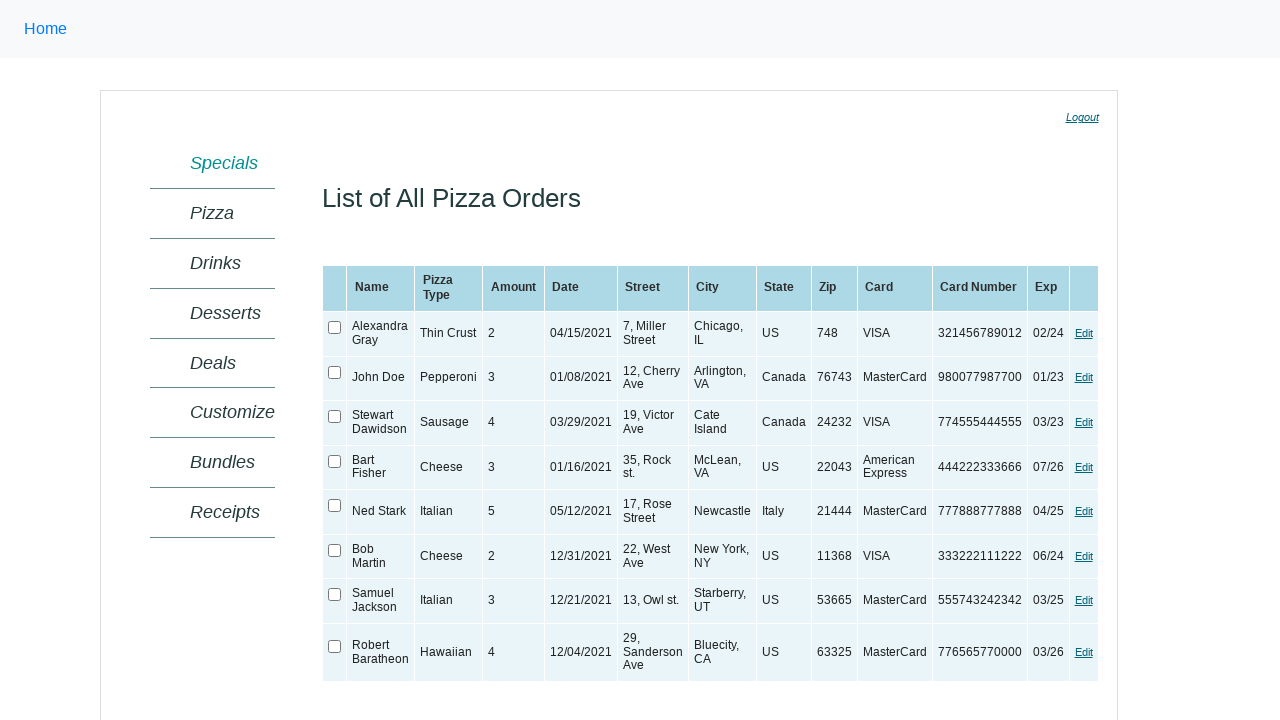

Web table loaded successfully
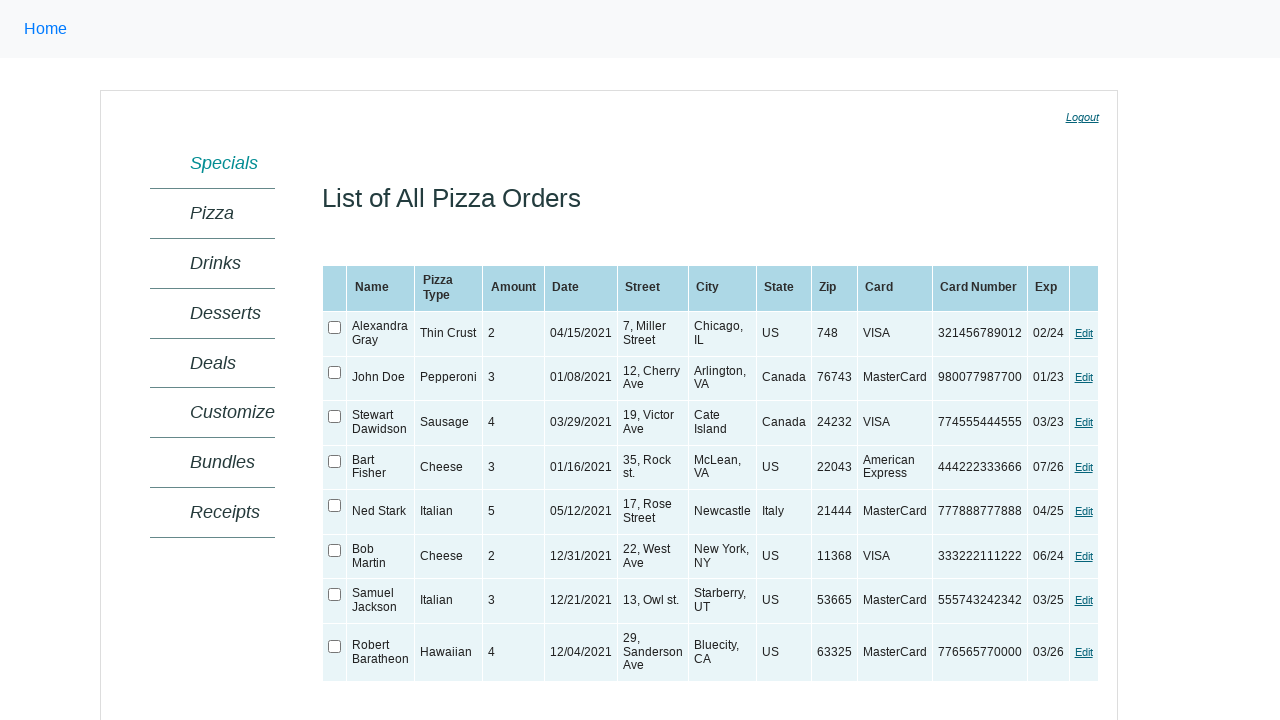

Verified that 8 checkboxes are present in the web table
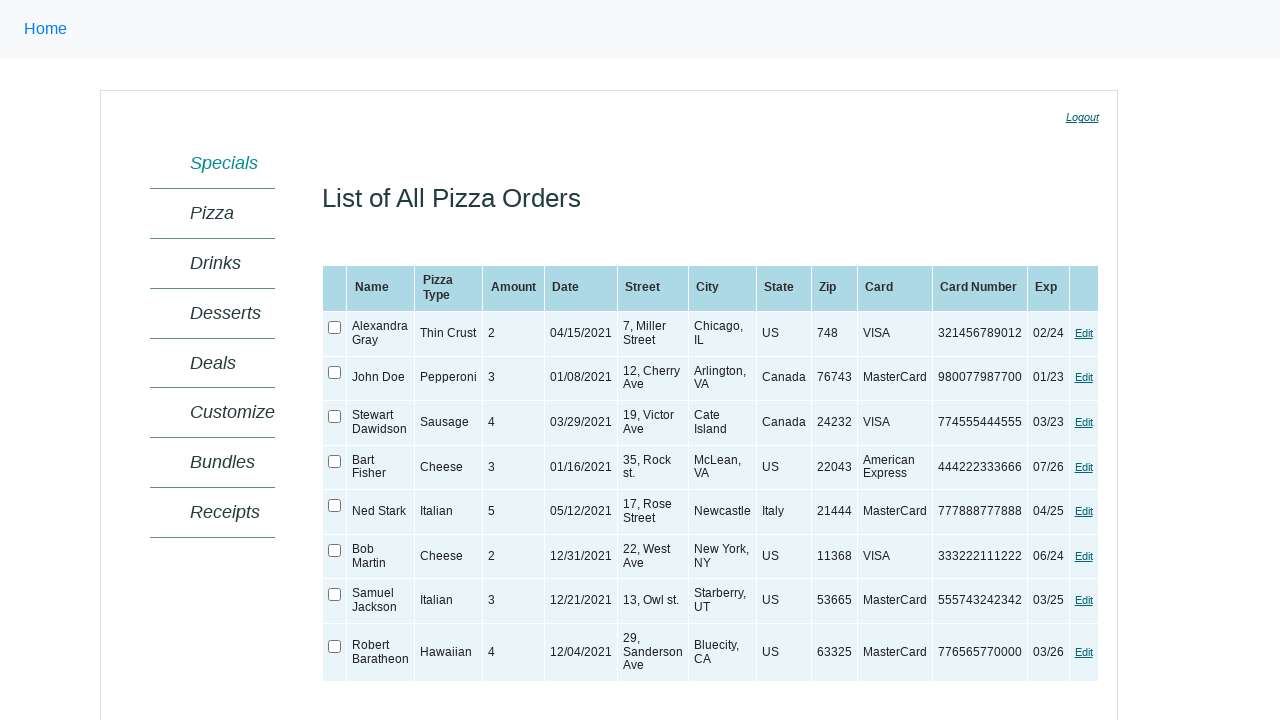

Verified that checkbox 0 is initially unchecked
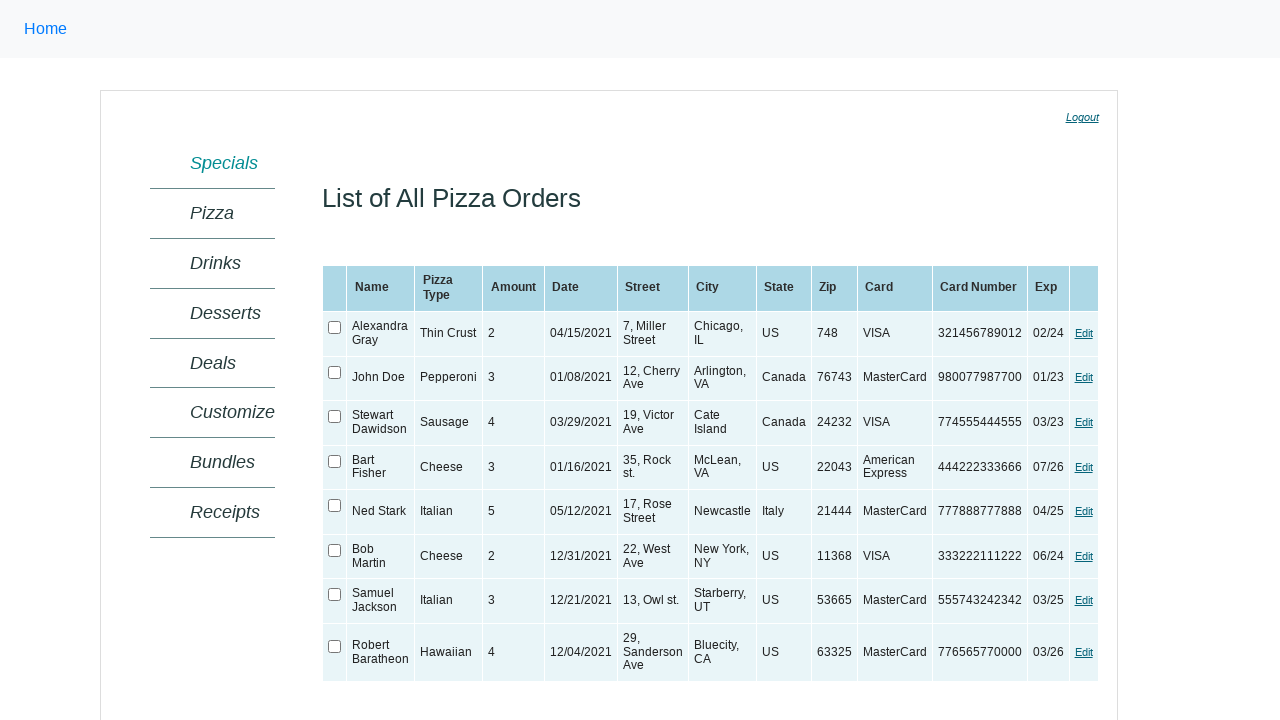

Checked checkbox 0 at (335, 328) on xpath=//table[@id='ctl00_MainContent_orderGrid'] >> xpath=//input[@type='checkbo
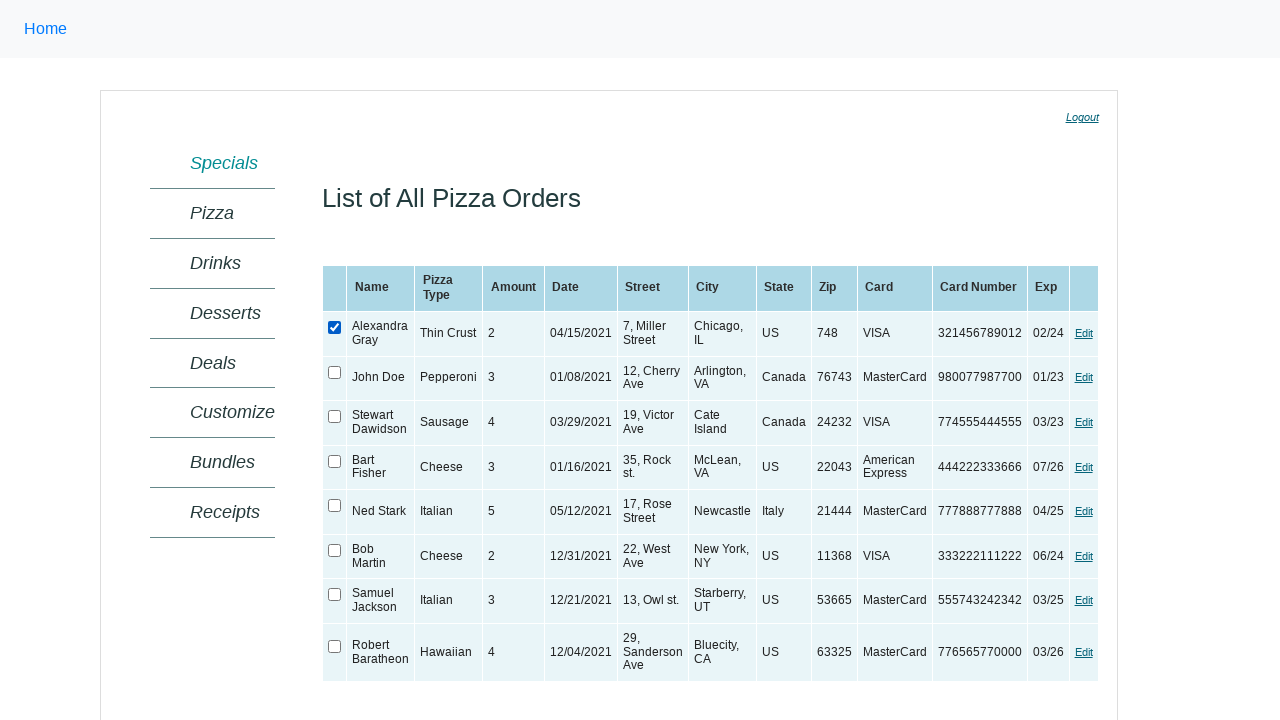

Verified that checkbox 0 is now checked
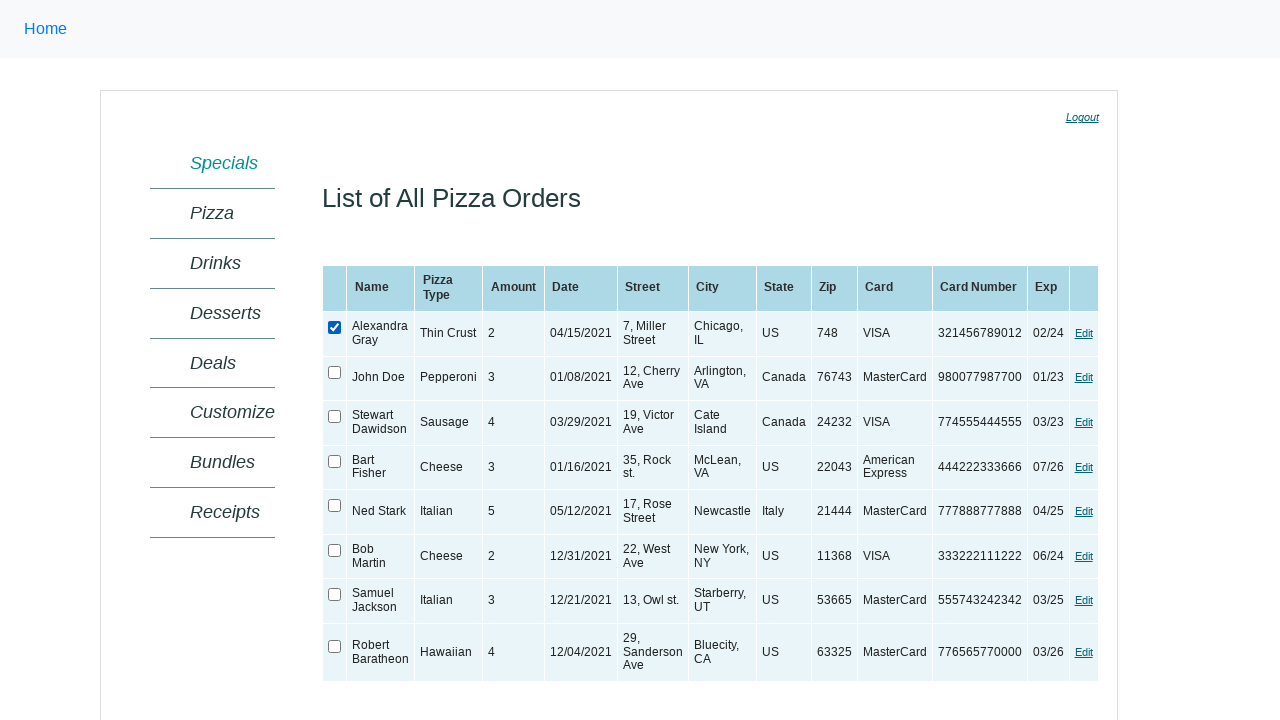

Verified that checkbox 1 is initially unchecked
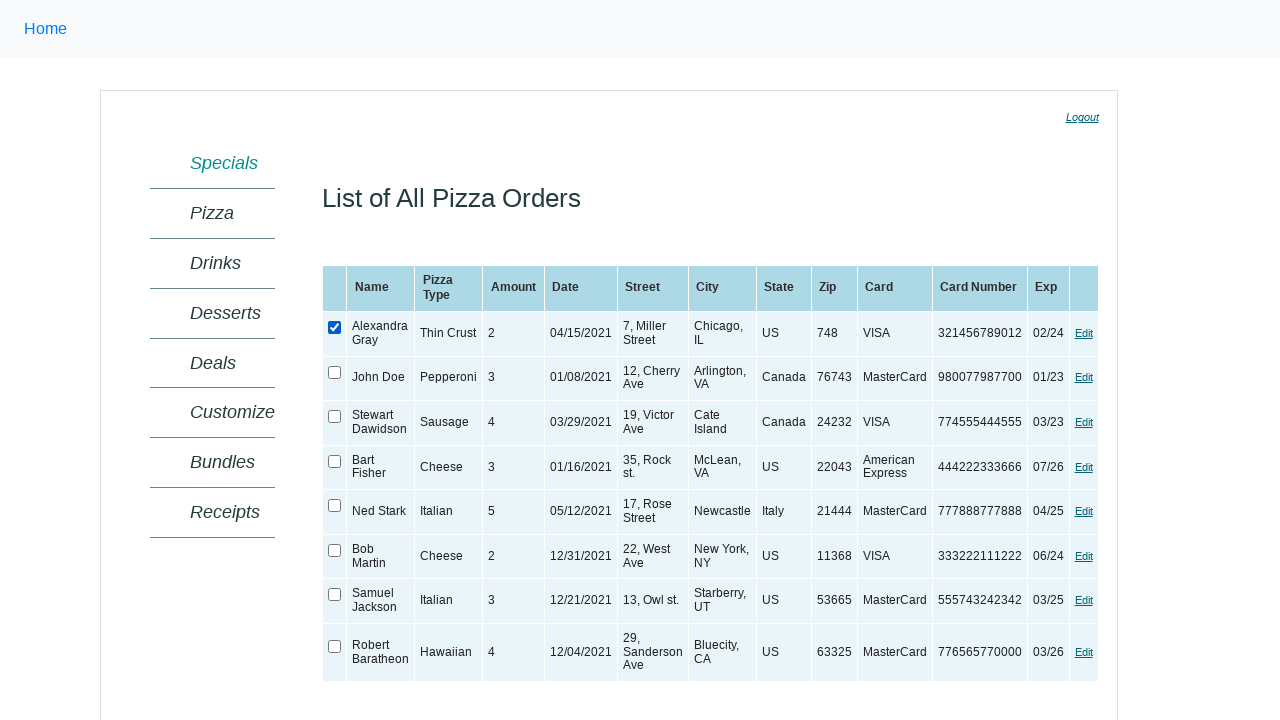

Checked checkbox 1 at (335, 372) on xpath=//table[@id='ctl00_MainContent_orderGrid'] >> xpath=//input[@type='checkbo
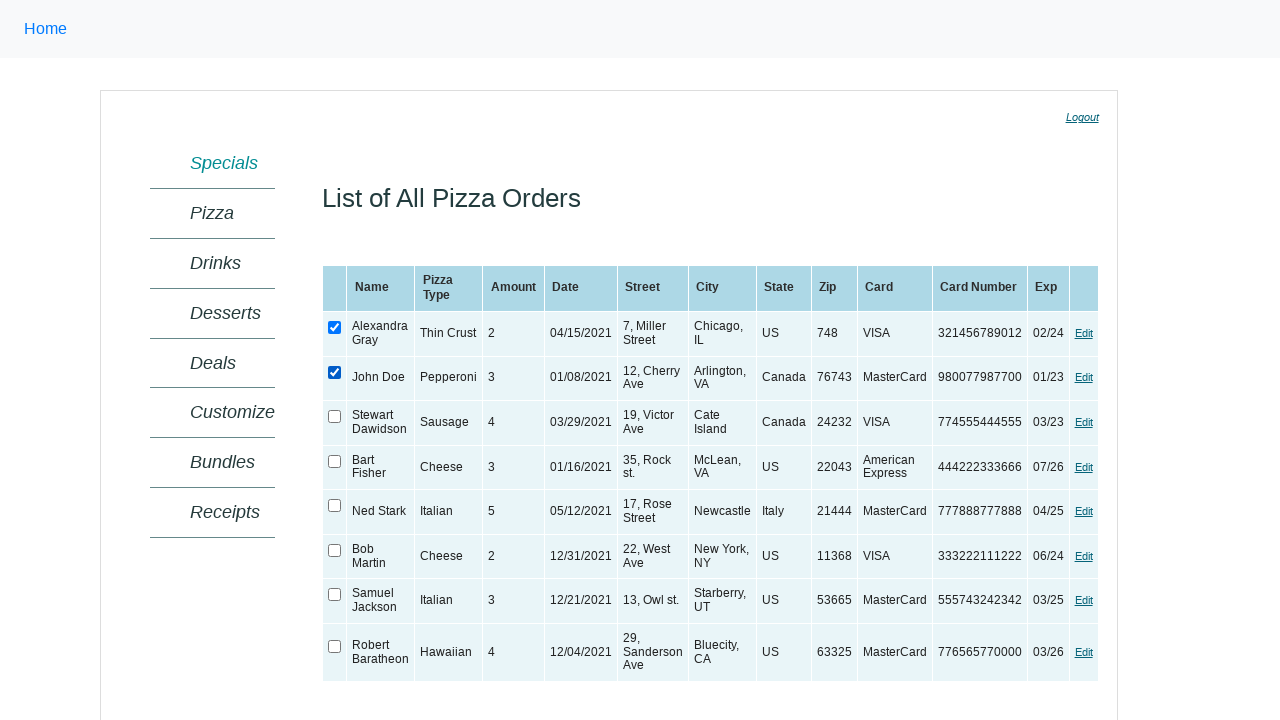

Verified that checkbox 1 is now checked
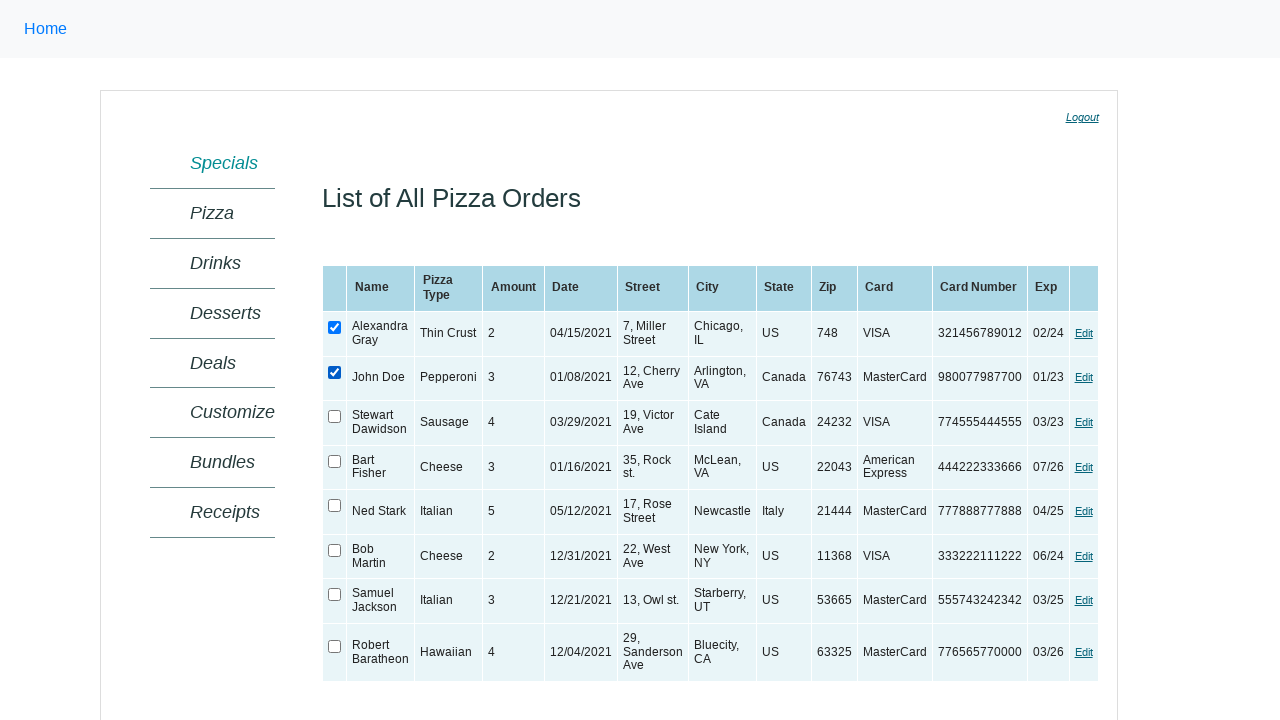

Verified that checkbox 2 is initially unchecked
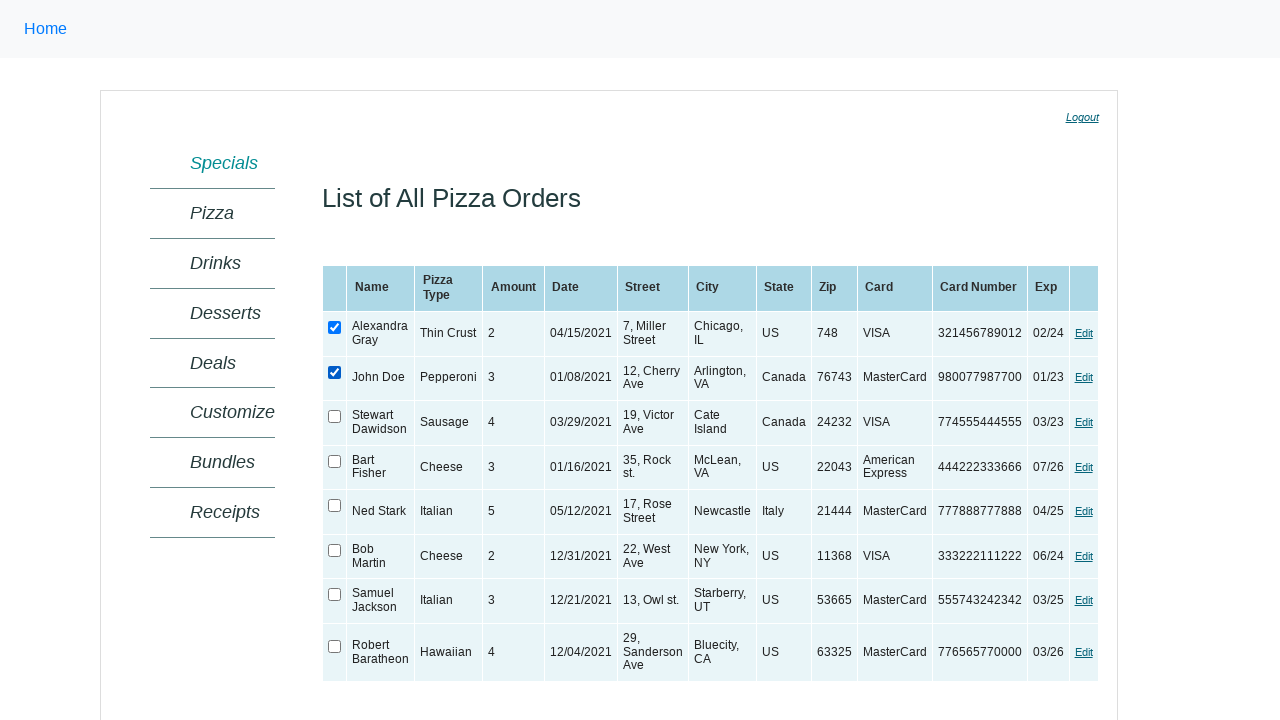

Checked checkbox 2 at (335, 417) on xpath=//table[@id='ctl00_MainContent_orderGrid'] >> xpath=//input[@type='checkbo
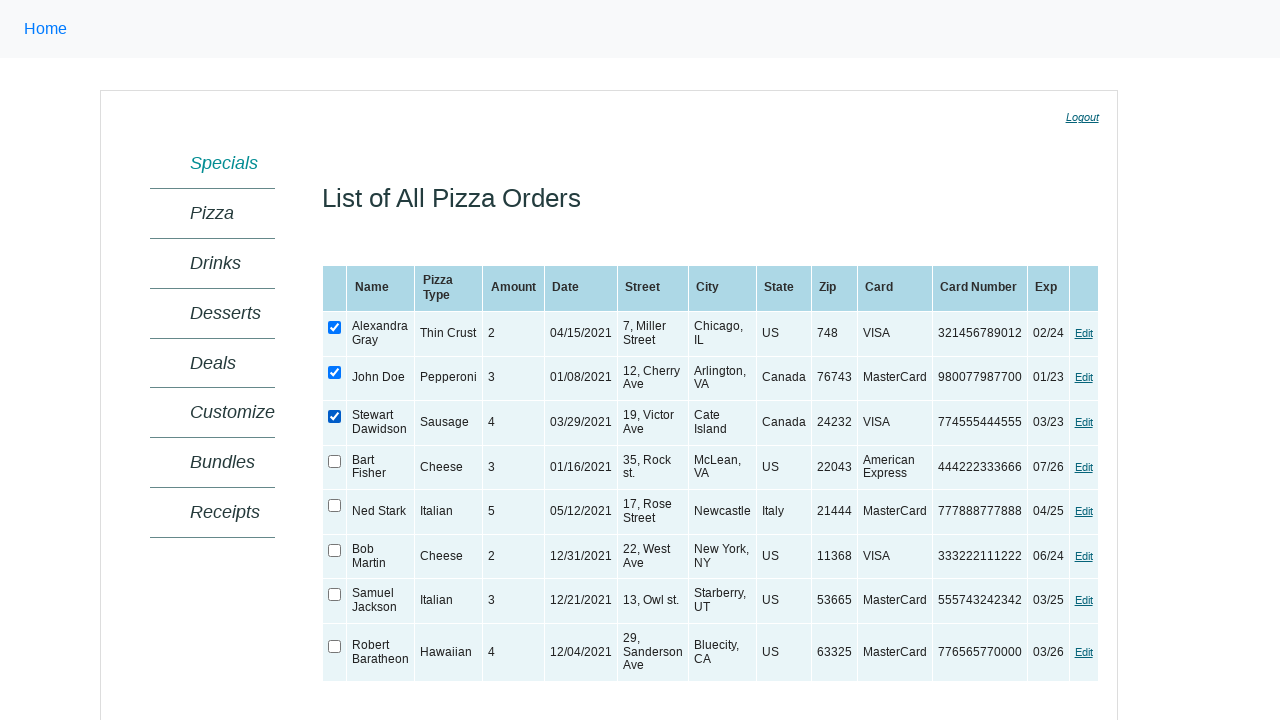

Verified that checkbox 2 is now checked
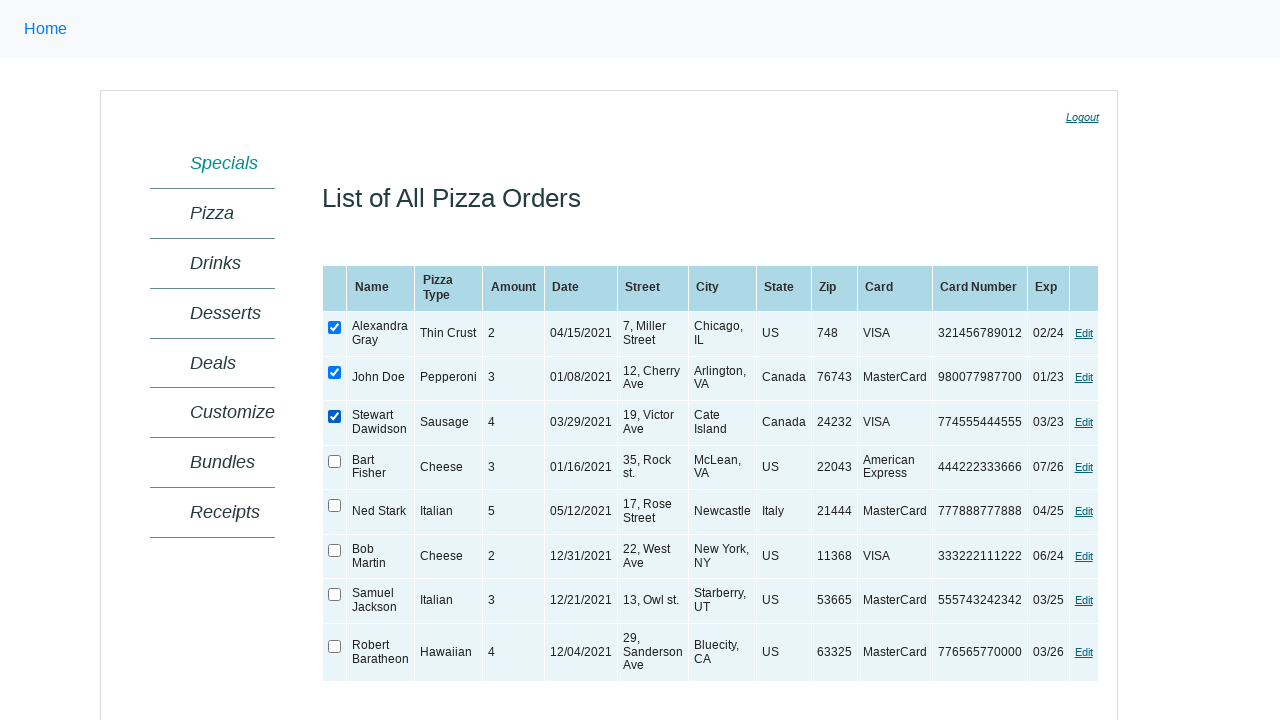

Verified that checkbox 3 is initially unchecked
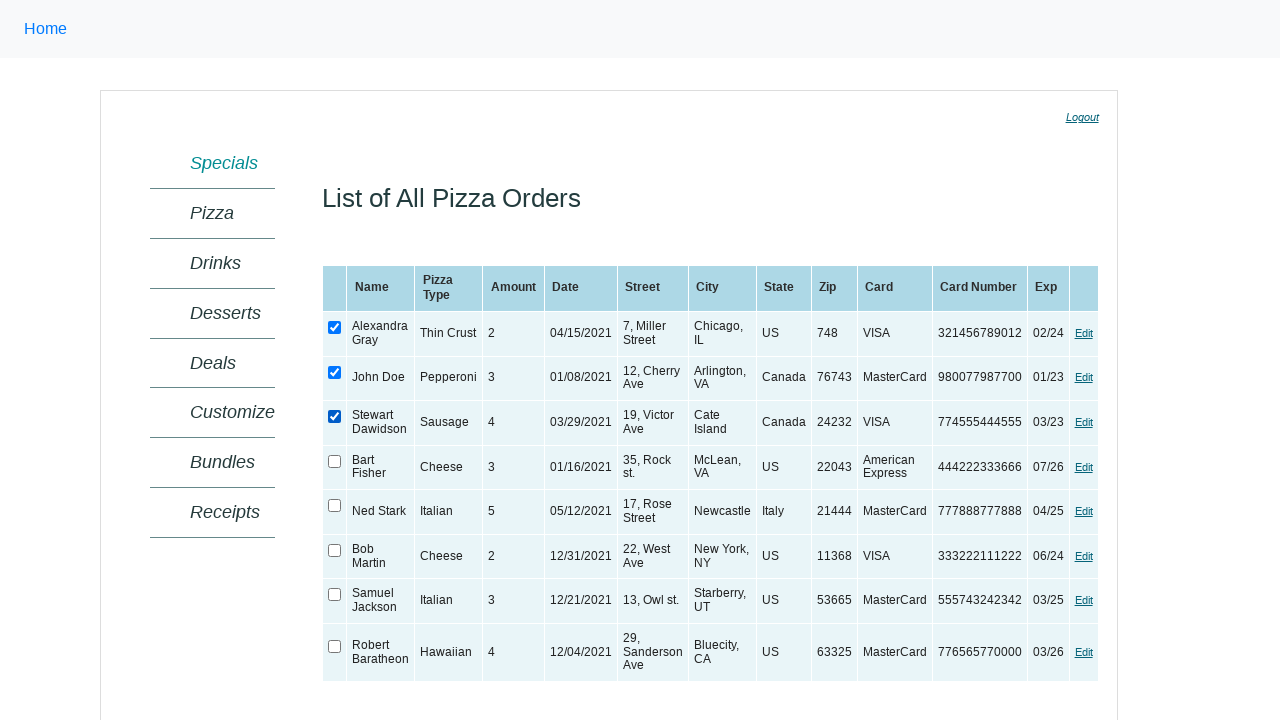

Checked checkbox 3 at (335, 461) on xpath=//table[@id='ctl00_MainContent_orderGrid'] >> xpath=//input[@type='checkbo
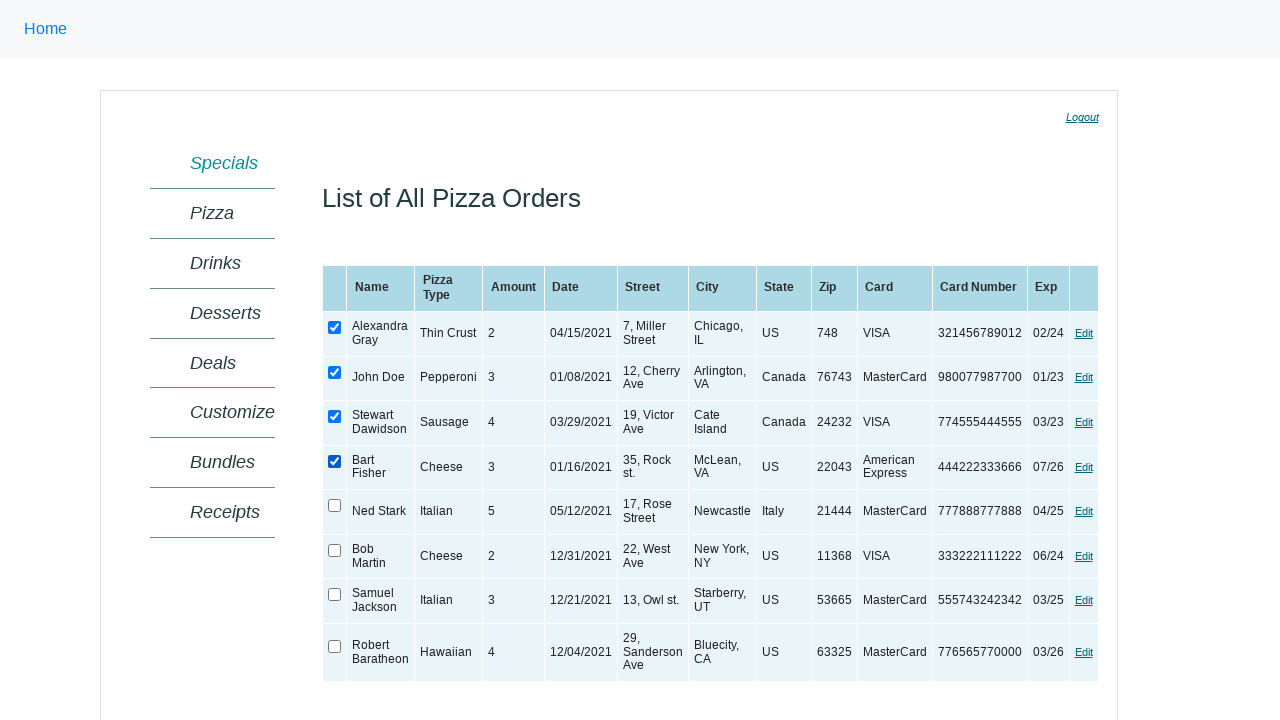

Verified that checkbox 3 is now checked
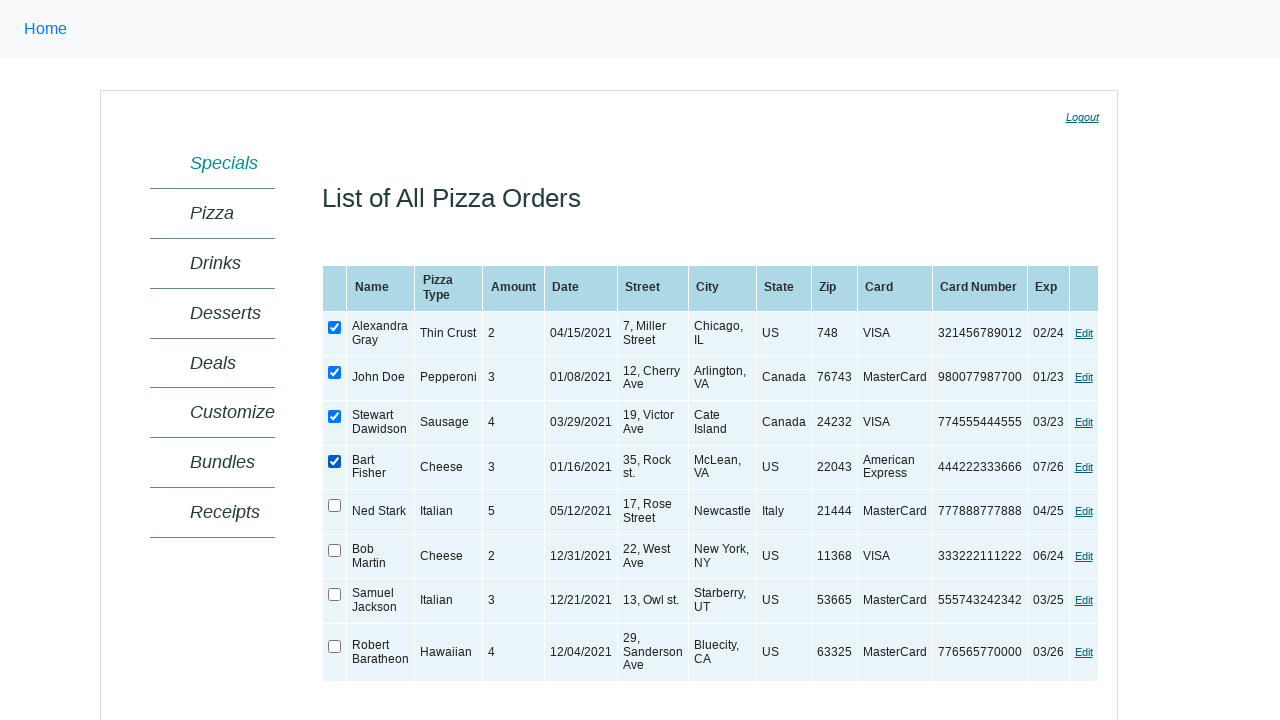

Verified that checkbox 4 is initially unchecked
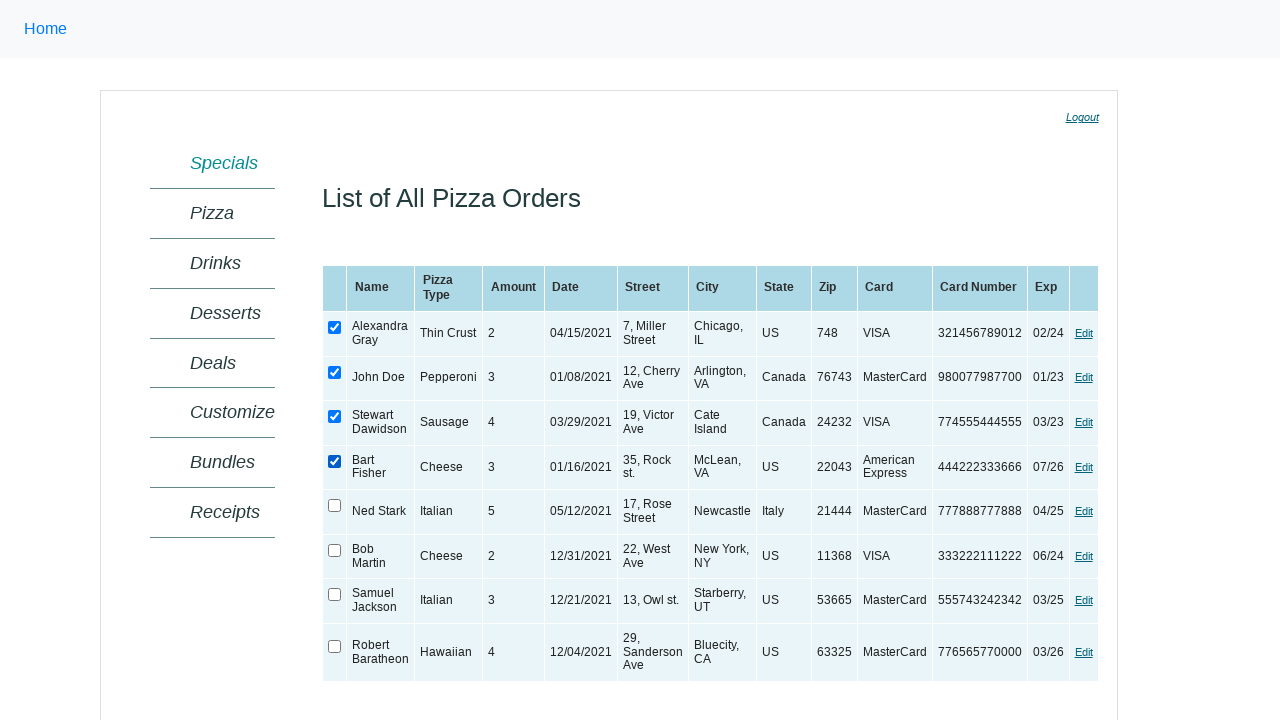

Checked checkbox 4 at (335, 506) on xpath=//table[@id='ctl00_MainContent_orderGrid'] >> xpath=//input[@type='checkbo
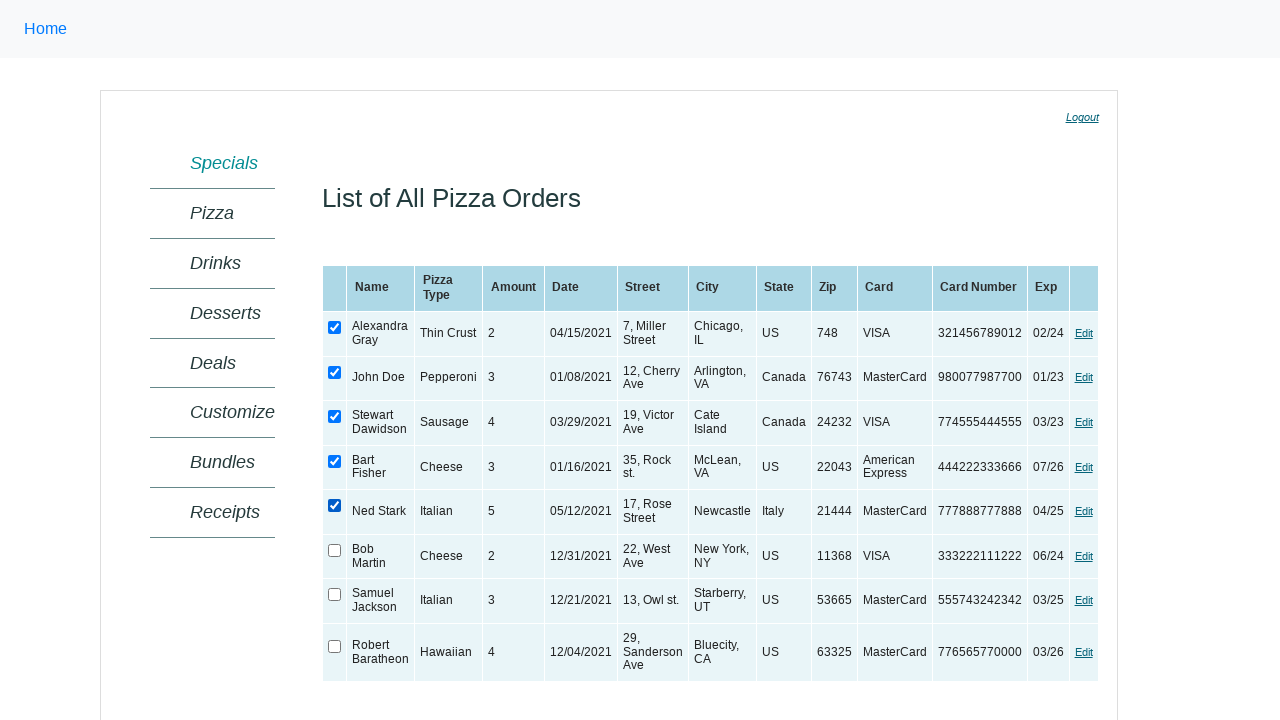

Verified that checkbox 4 is now checked
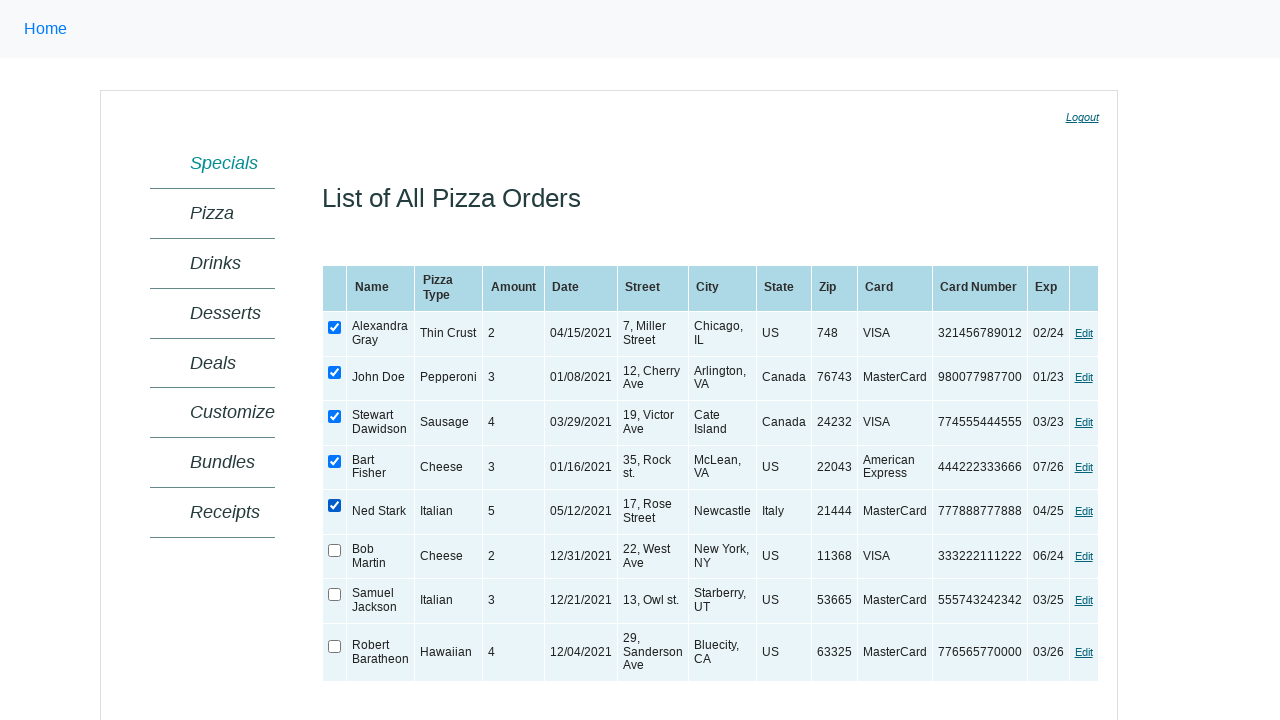

Verified that checkbox 5 is initially unchecked
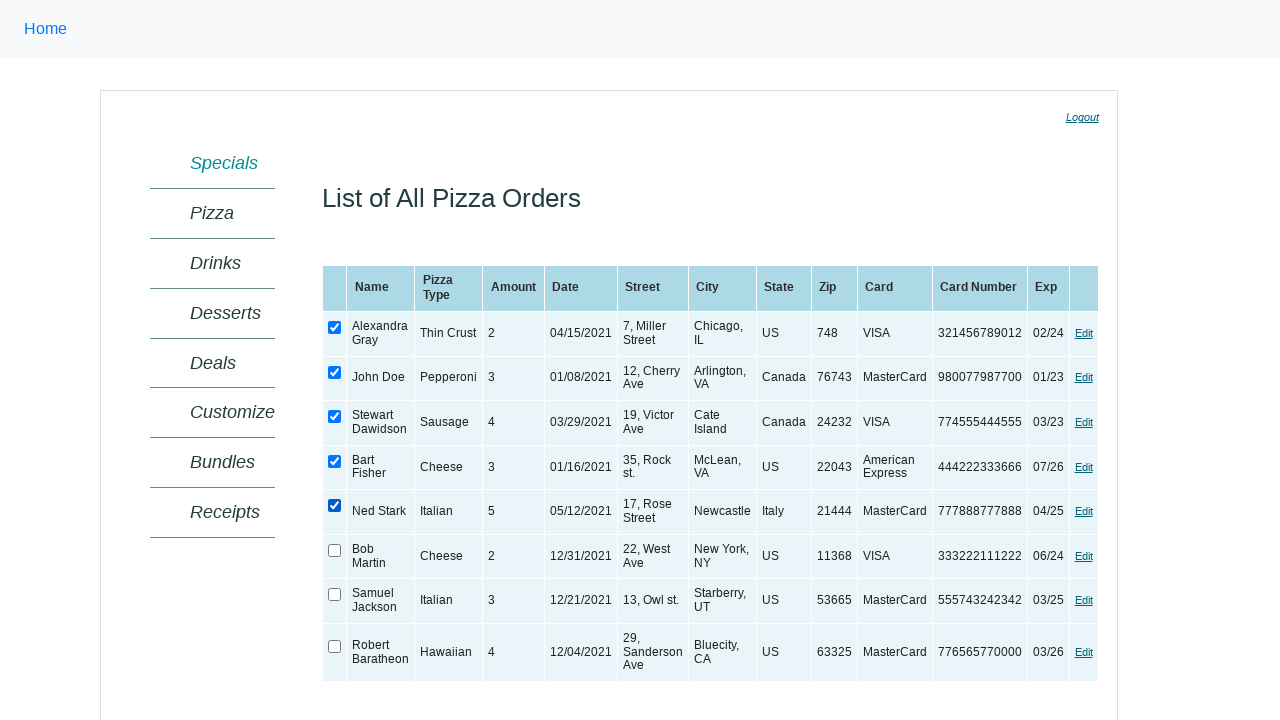

Checked checkbox 5 at (335, 550) on xpath=//table[@id='ctl00_MainContent_orderGrid'] >> xpath=//input[@type='checkbo
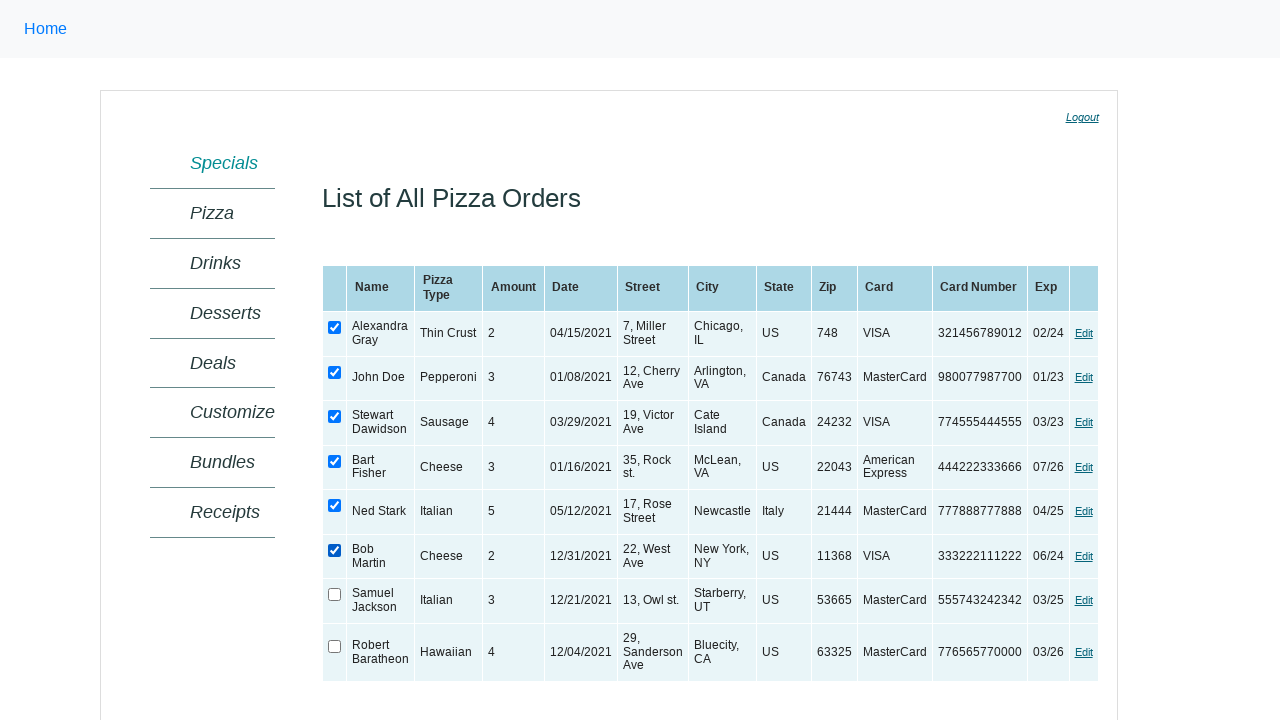

Verified that checkbox 5 is now checked
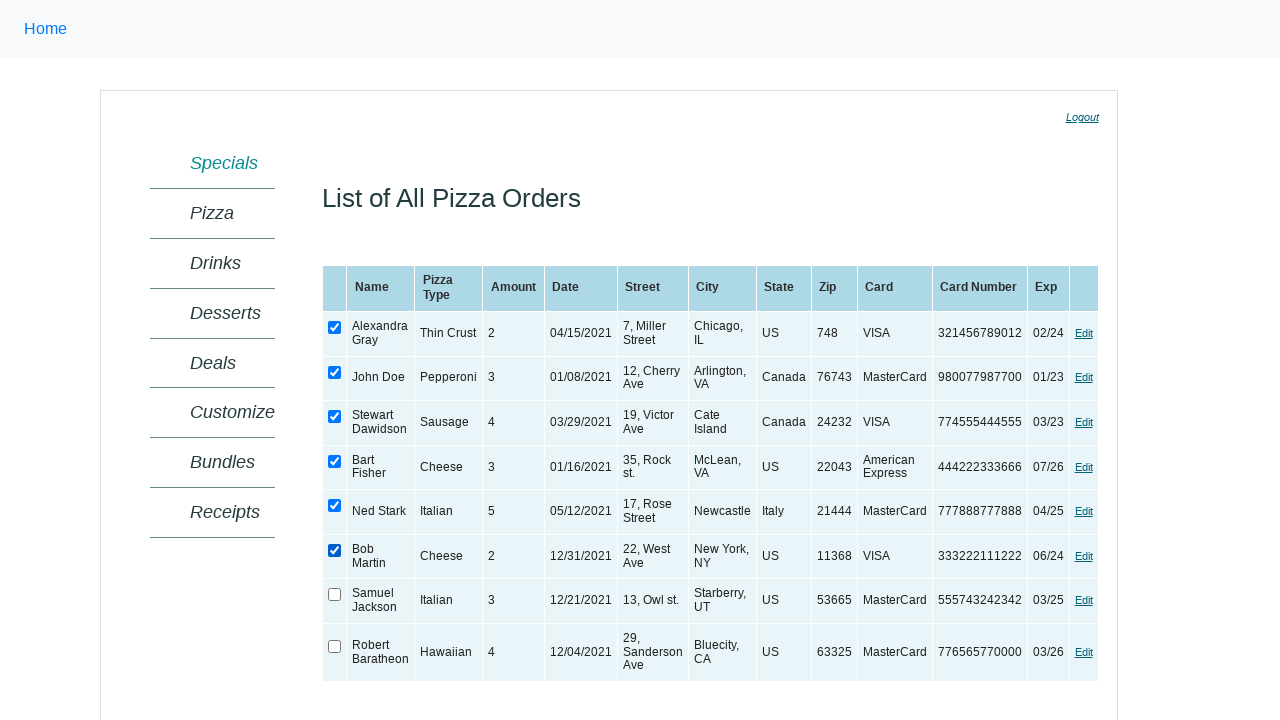

Verified that checkbox 6 is initially unchecked
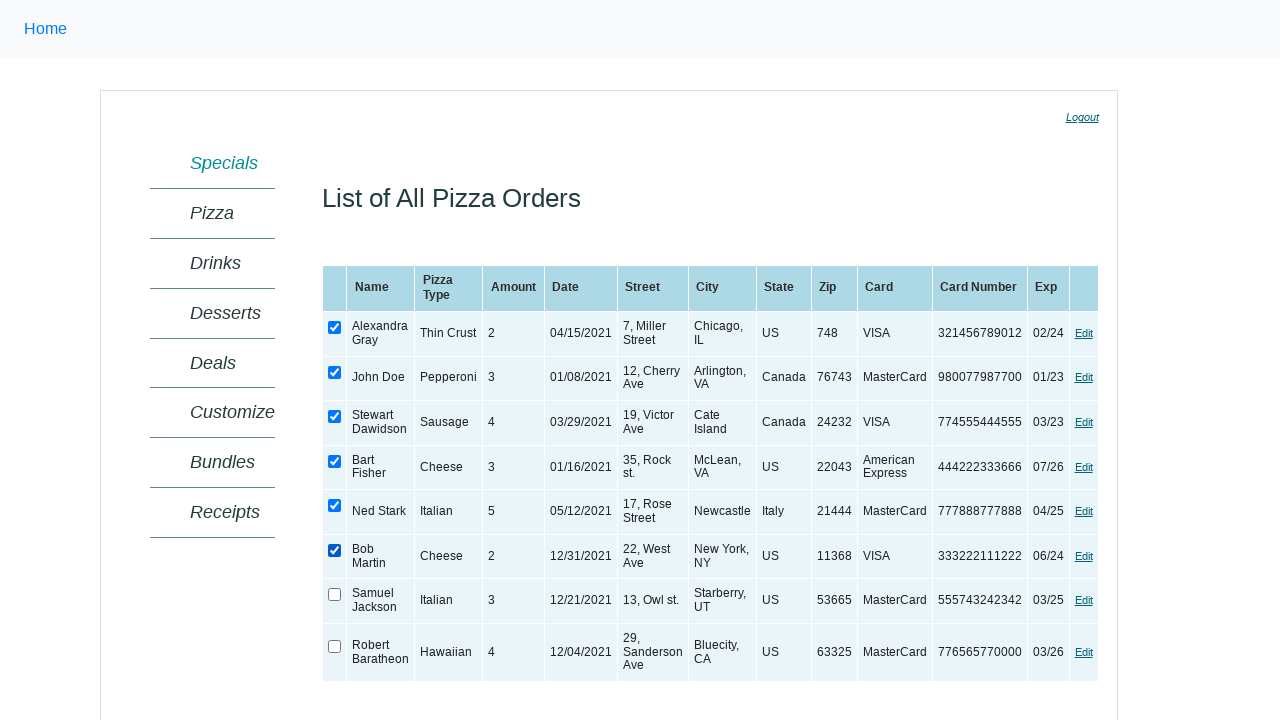

Checked checkbox 6 at (335, 595) on xpath=//table[@id='ctl00_MainContent_orderGrid'] >> xpath=//input[@type='checkbo
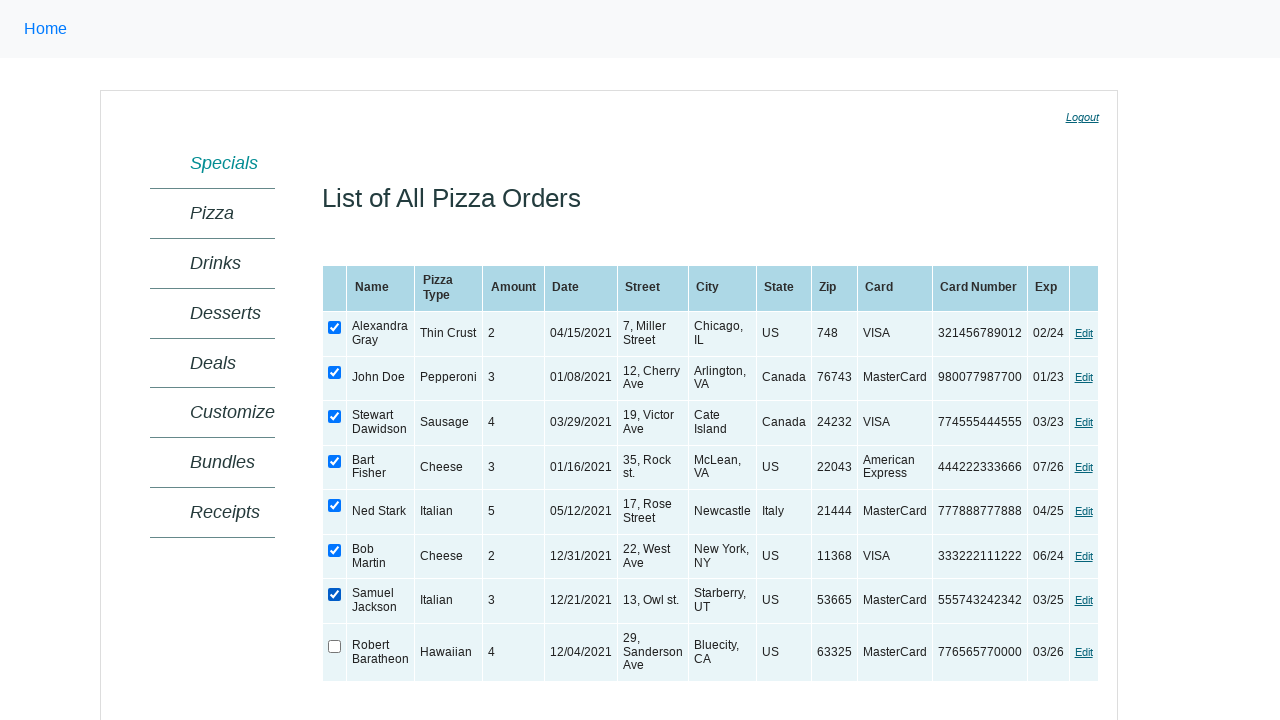

Verified that checkbox 6 is now checked
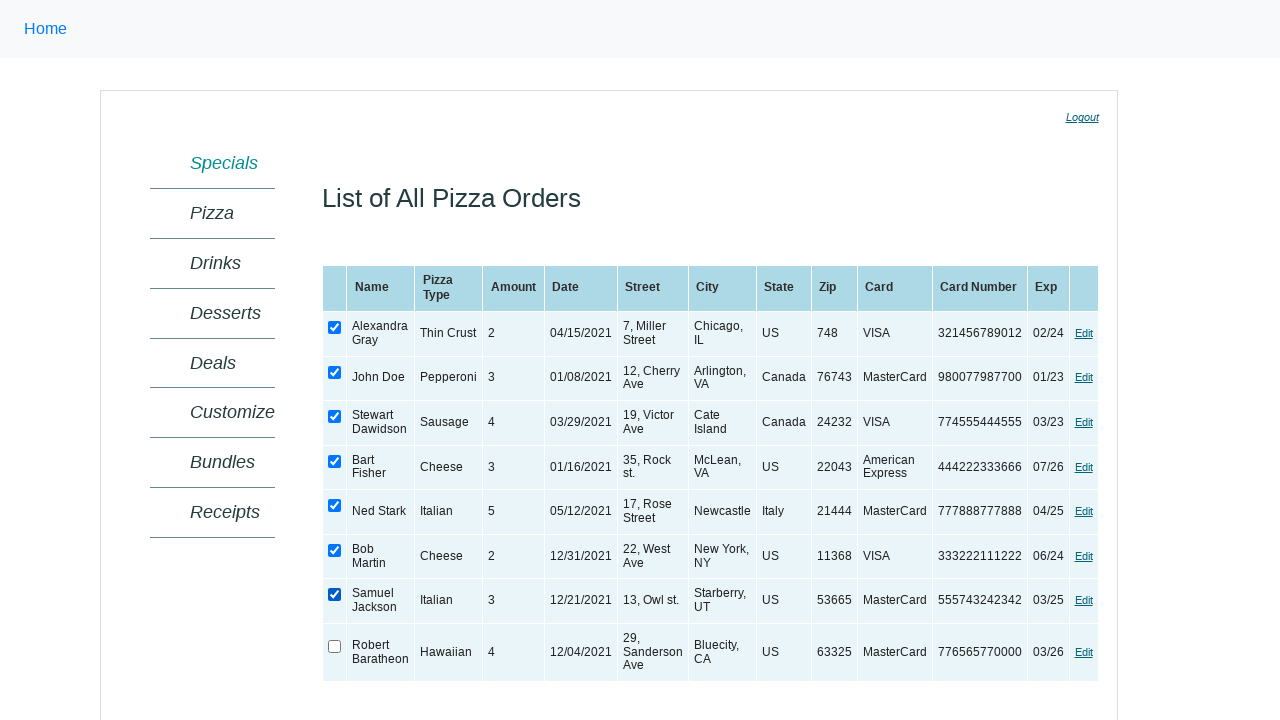

Verified that checkbox 7 is initially unchecked
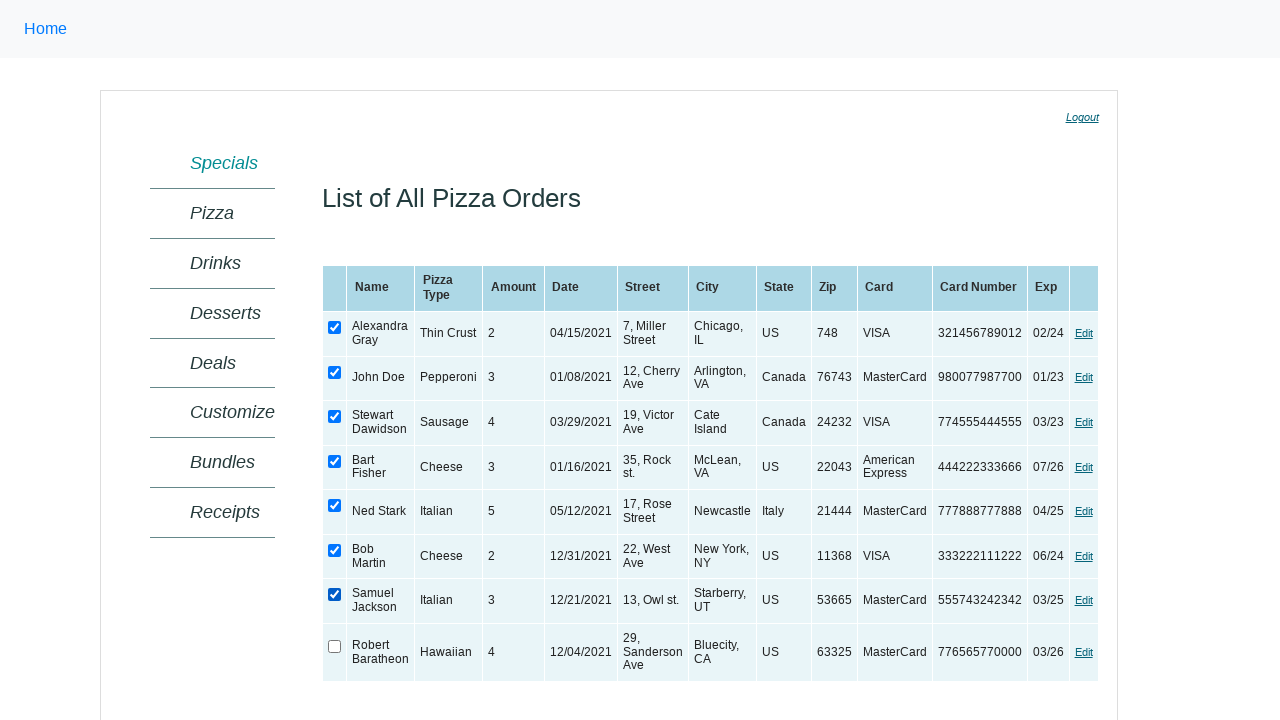

Checked checkbox 7 at (335, 646) on xpath=//table[@id='ctl00_MainContent_orderGrid'] >> xpath=//input[@type='checkbo
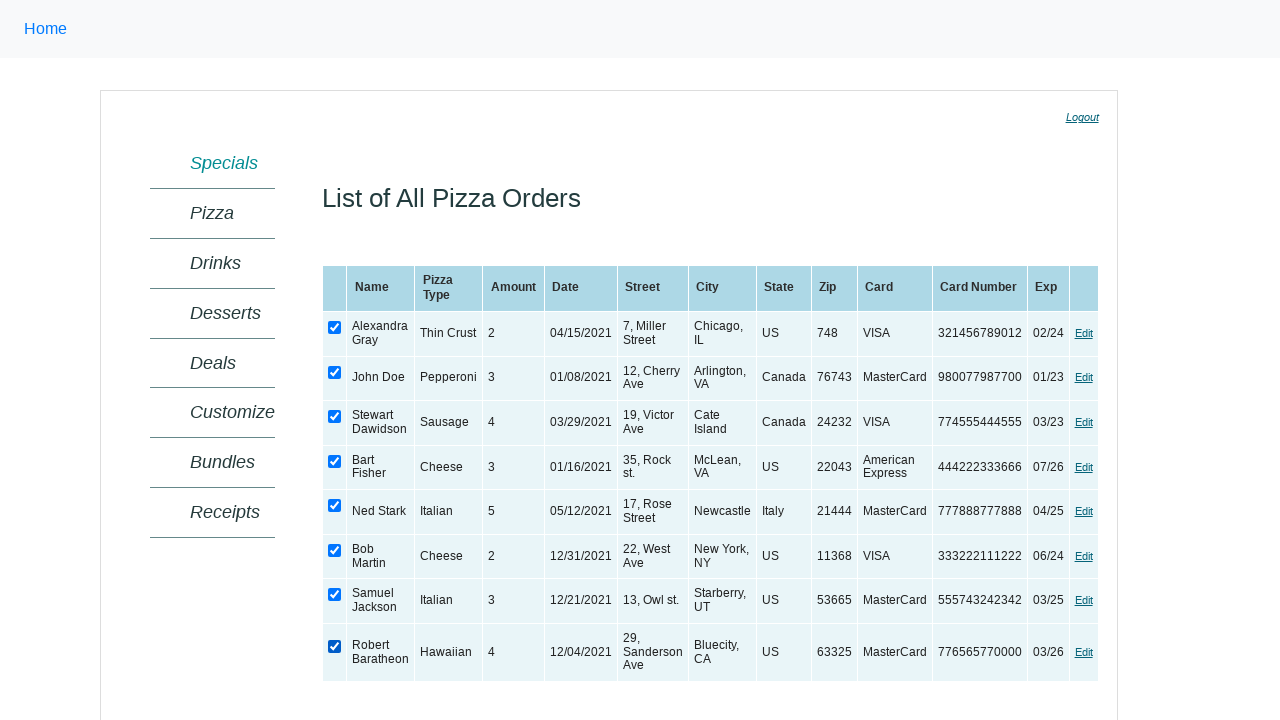

Verified that checkbox 7 is now checked
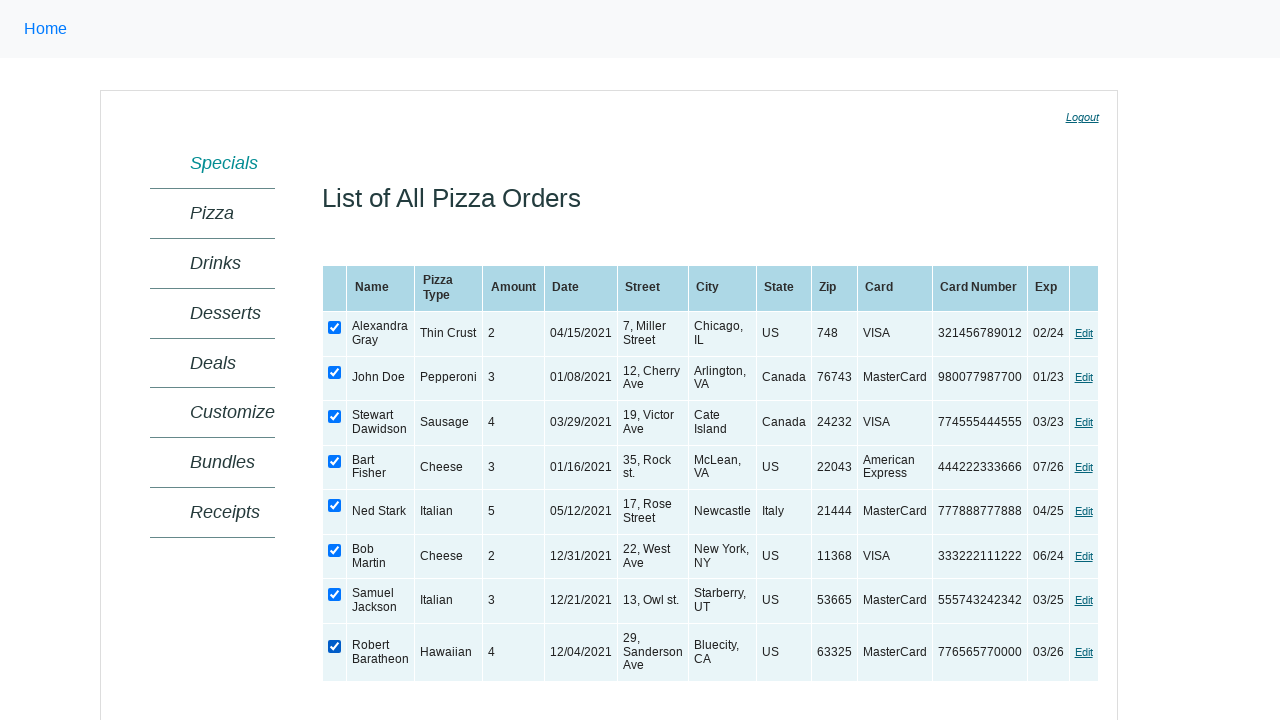

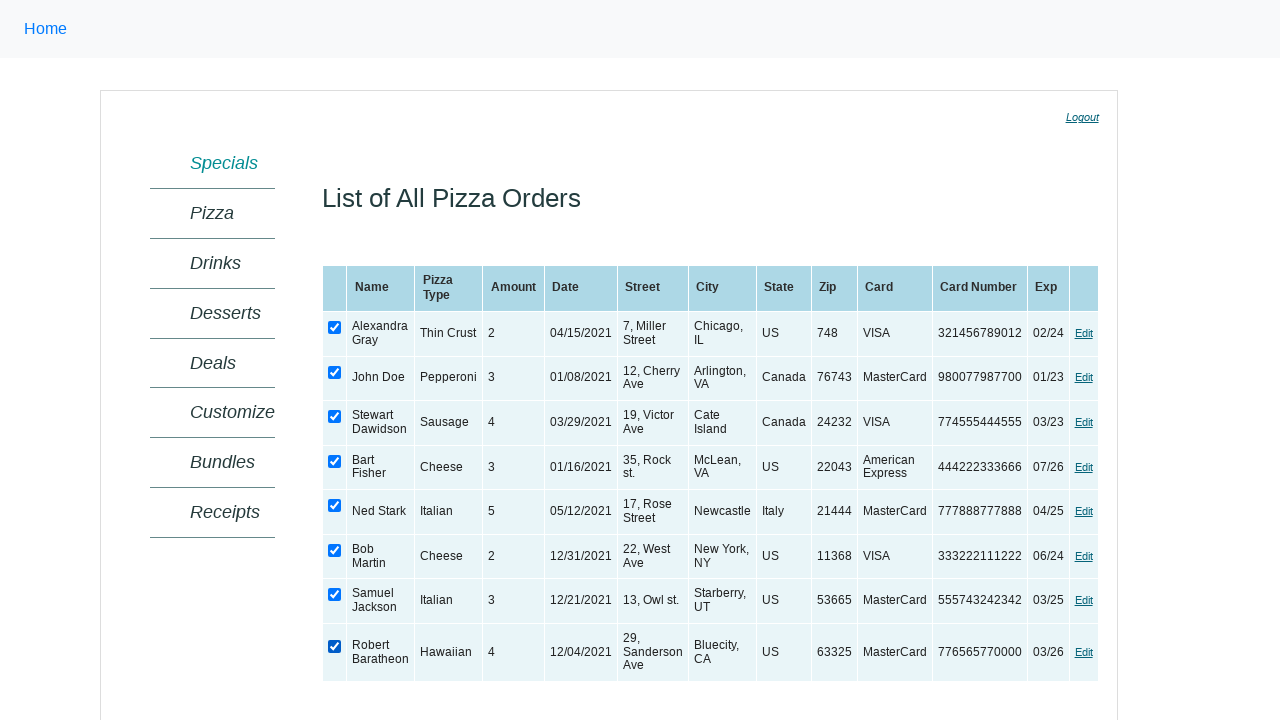